Navigates to the challenging DOM page twice using different navigation methods

Starting URL: https://the-internet.herokuapp.com/challenging_dom

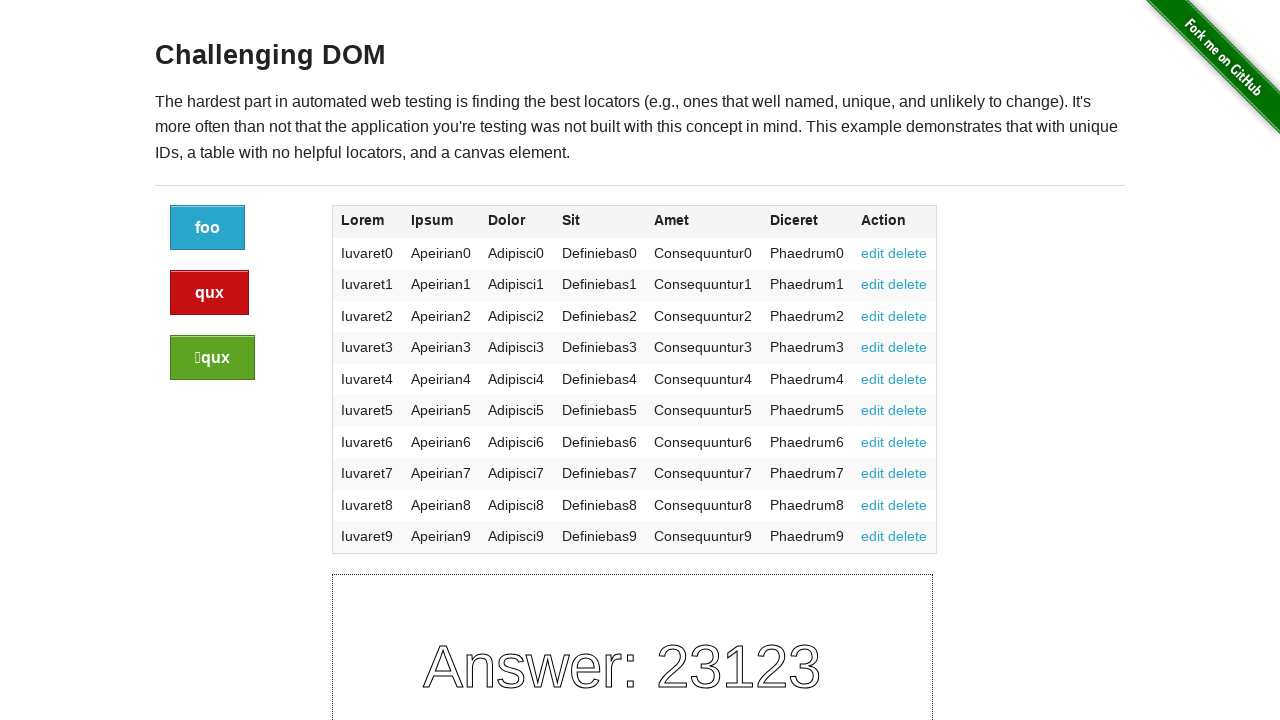

Navigated to challenging DOM page using page.goto()
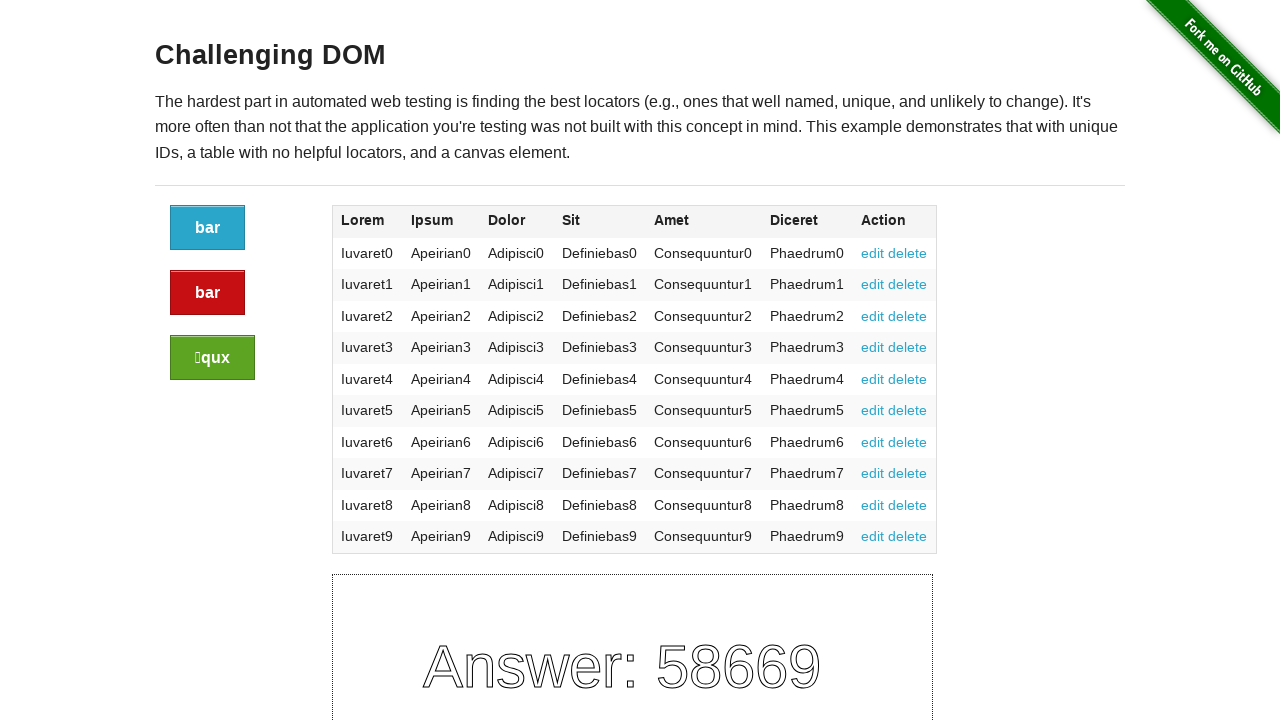

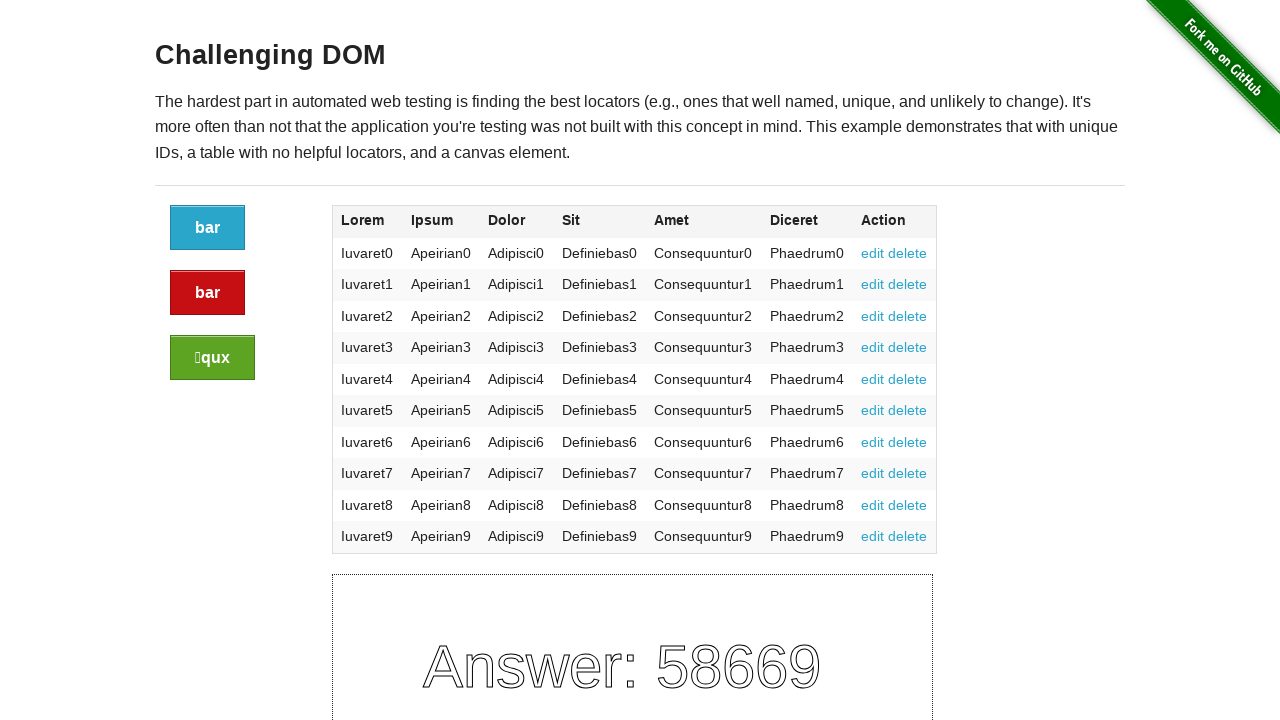